Tests the Text Box form on DemoQA by navigating to the Elements section, filling in user details (name, email, addresses), submitting the form, and verifying the output displays correctly.

Starting URL: https://demoqa.com

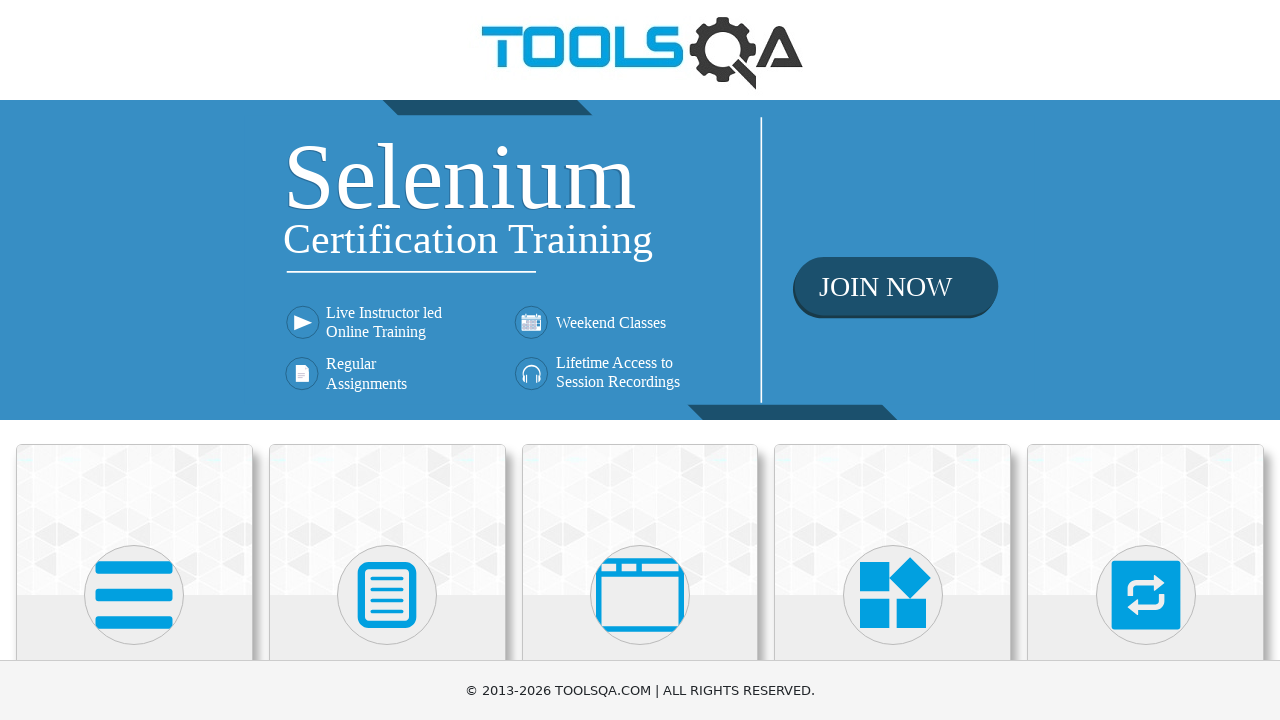

Scrolled down to view available cards
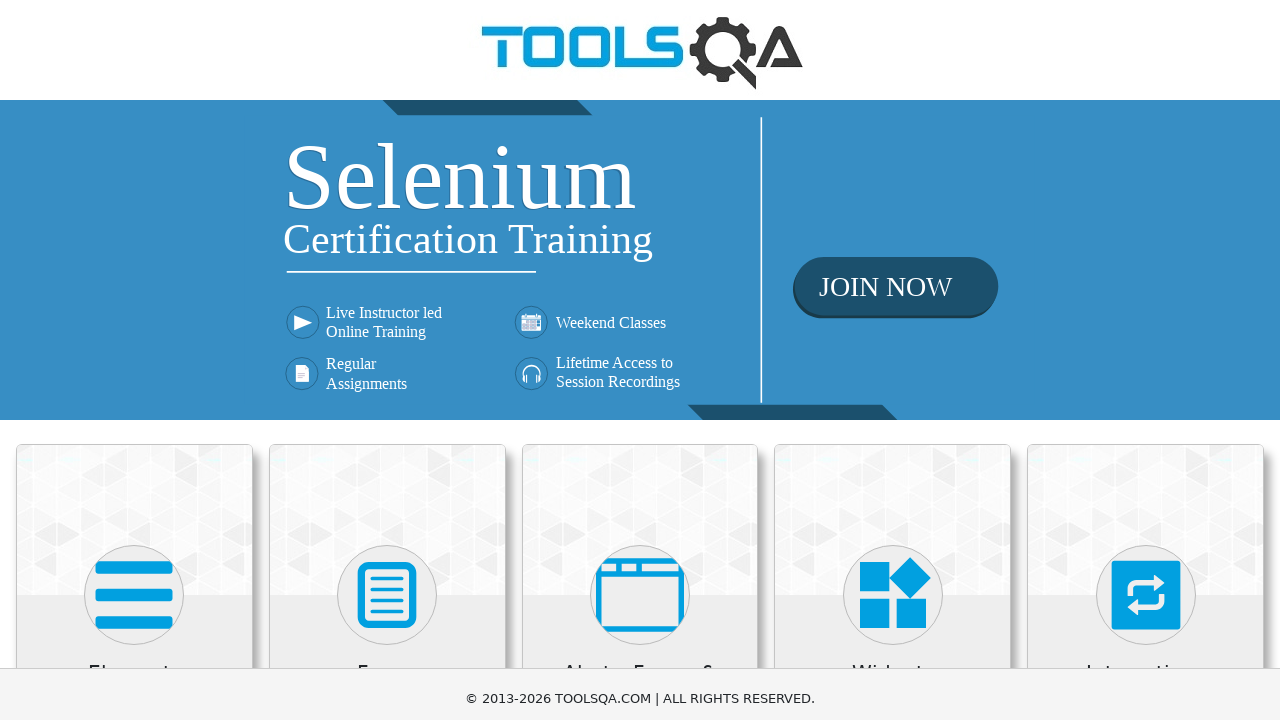

Clicked on Elements card at (134, 373) on xpath=//div[@class='card-body']//h5[contains(text(),'Elements')]
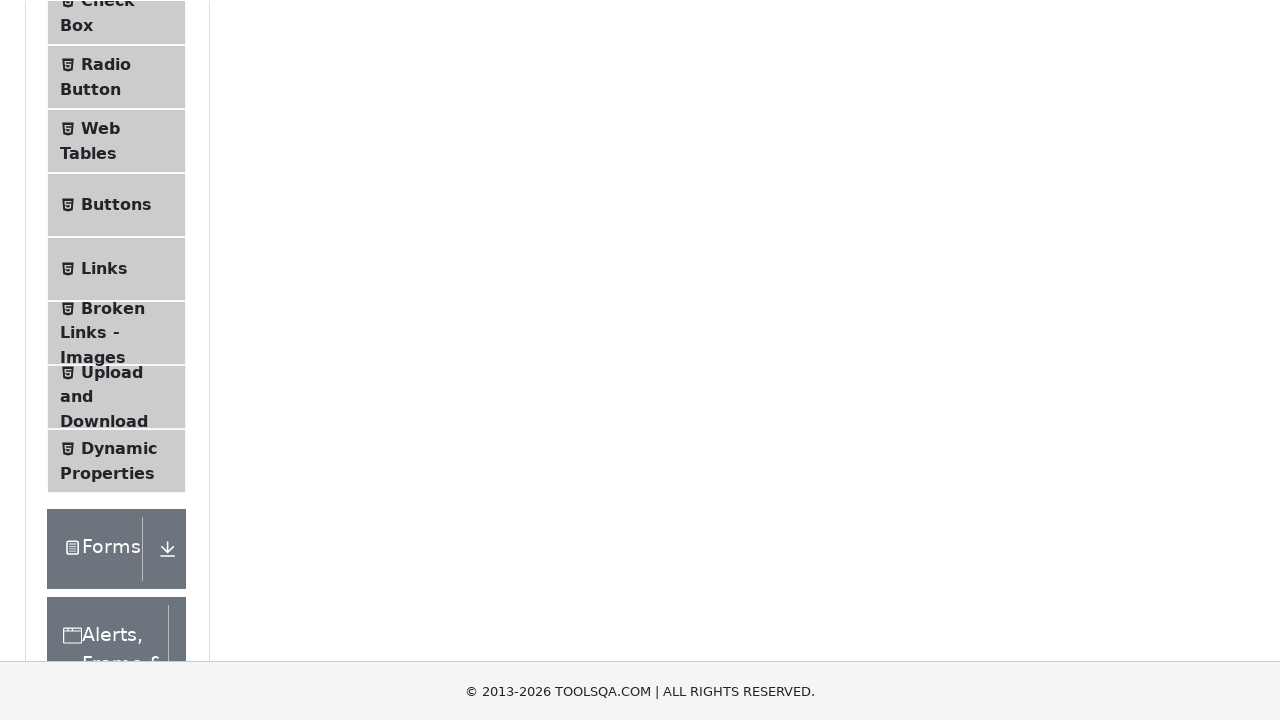

Clicked on Text Box menu item at (119, 261) on xpath=//span[@class='text' and contains(text(),'Text Box')]
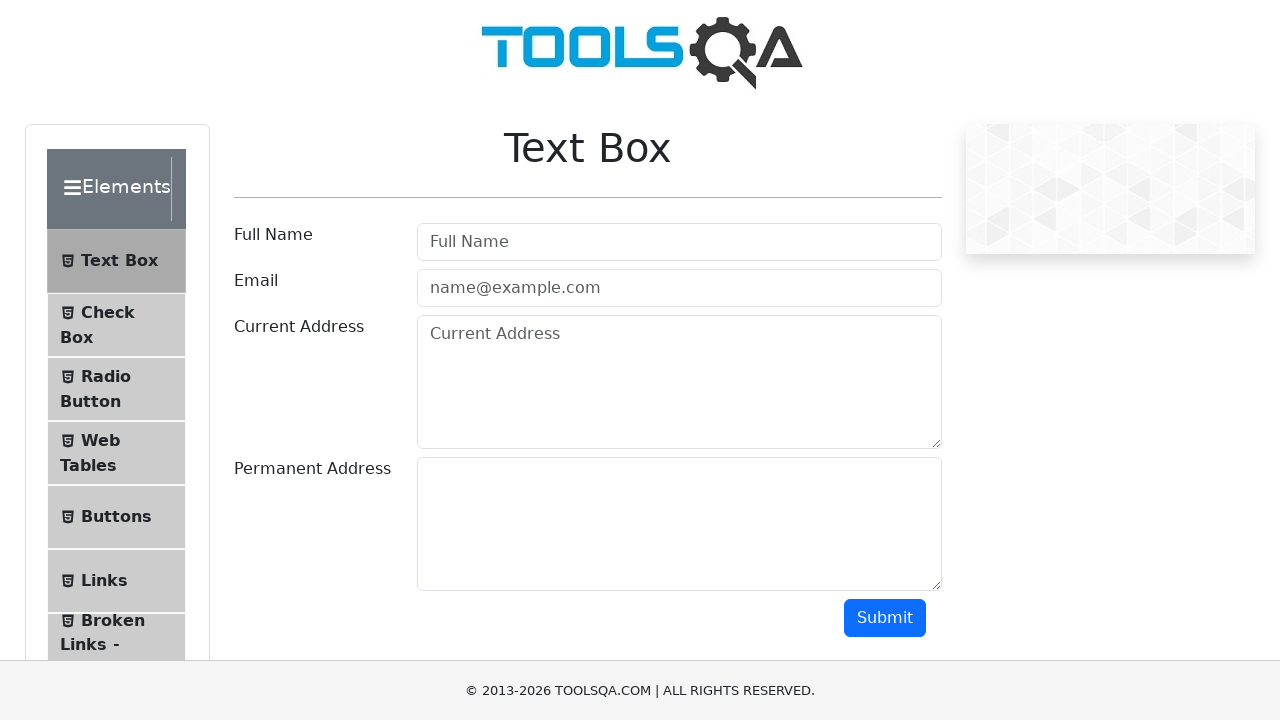

Scrolled down to view the Text Box form
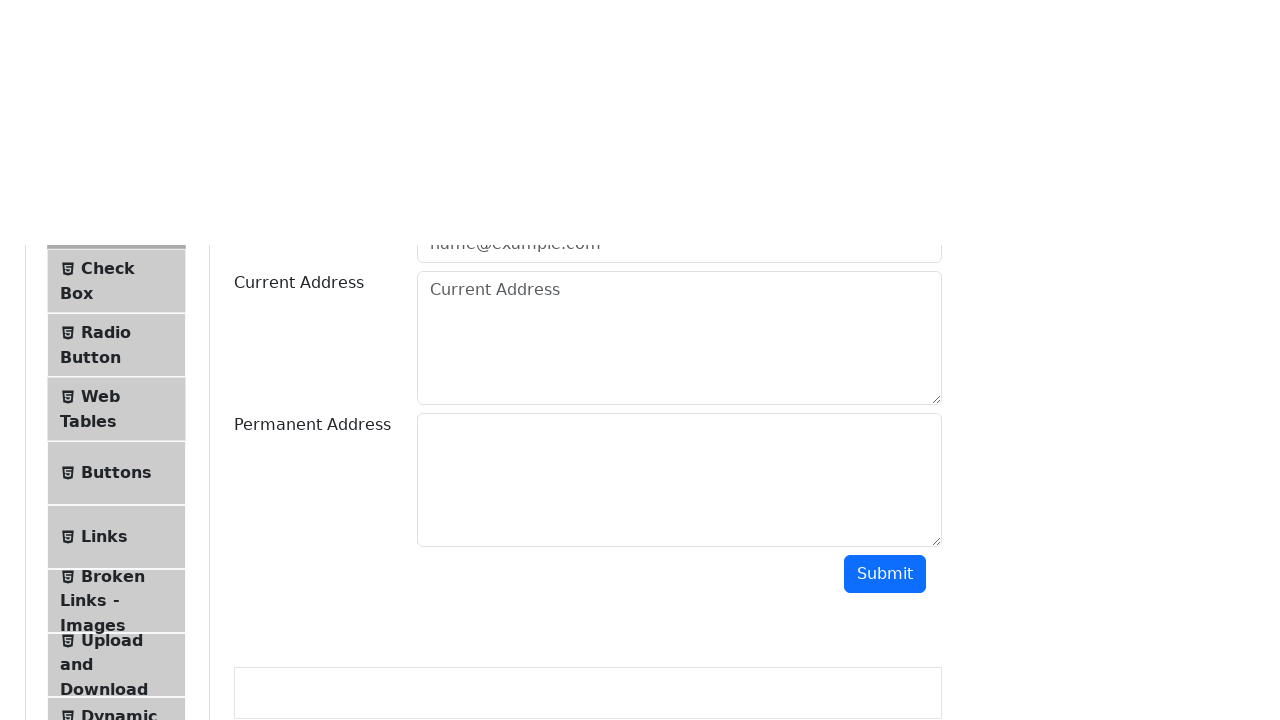

Filled in username field with 'sita' on #userName
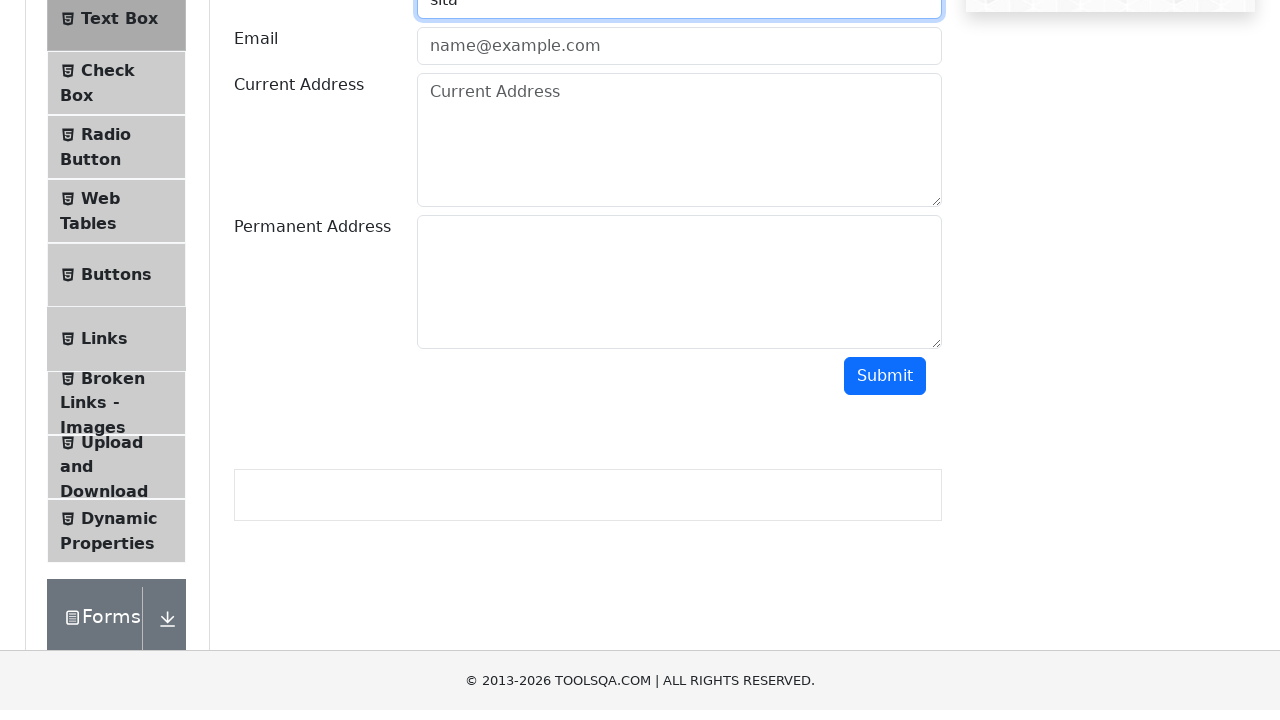

Filled in email field with 'sita@gmail.com' on #userEmail
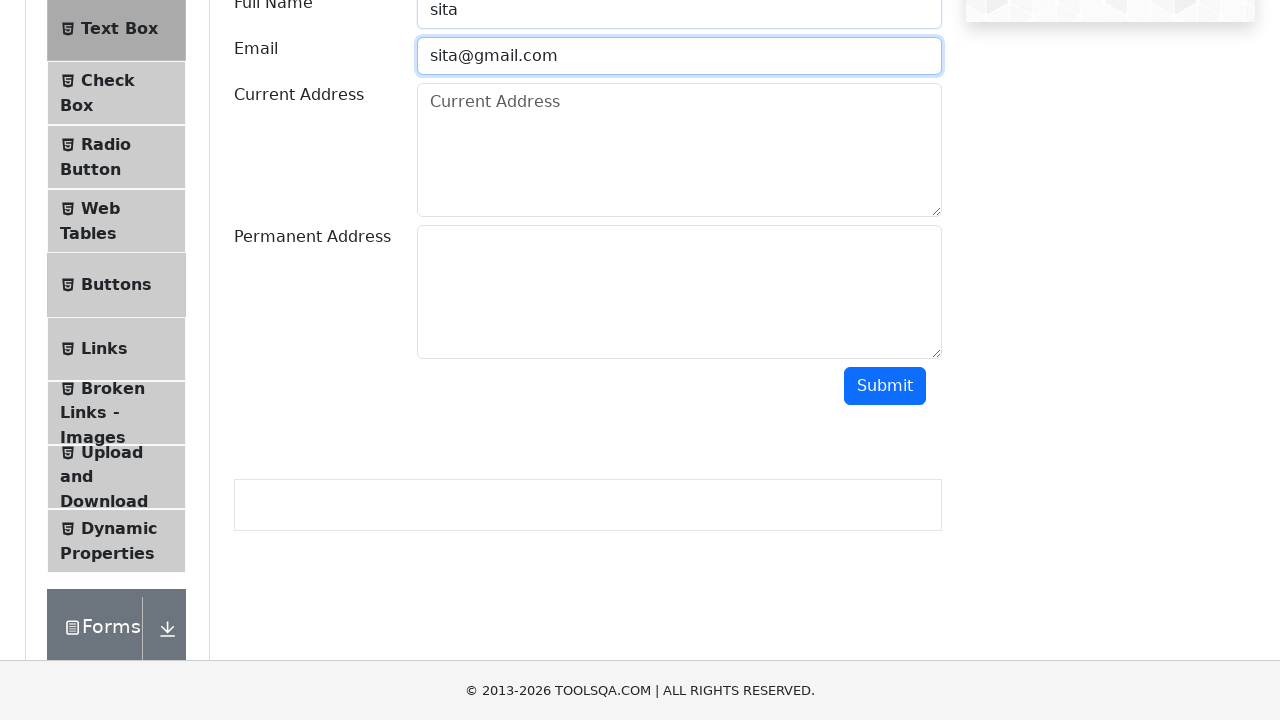

Filled in current address field on #currentAddress
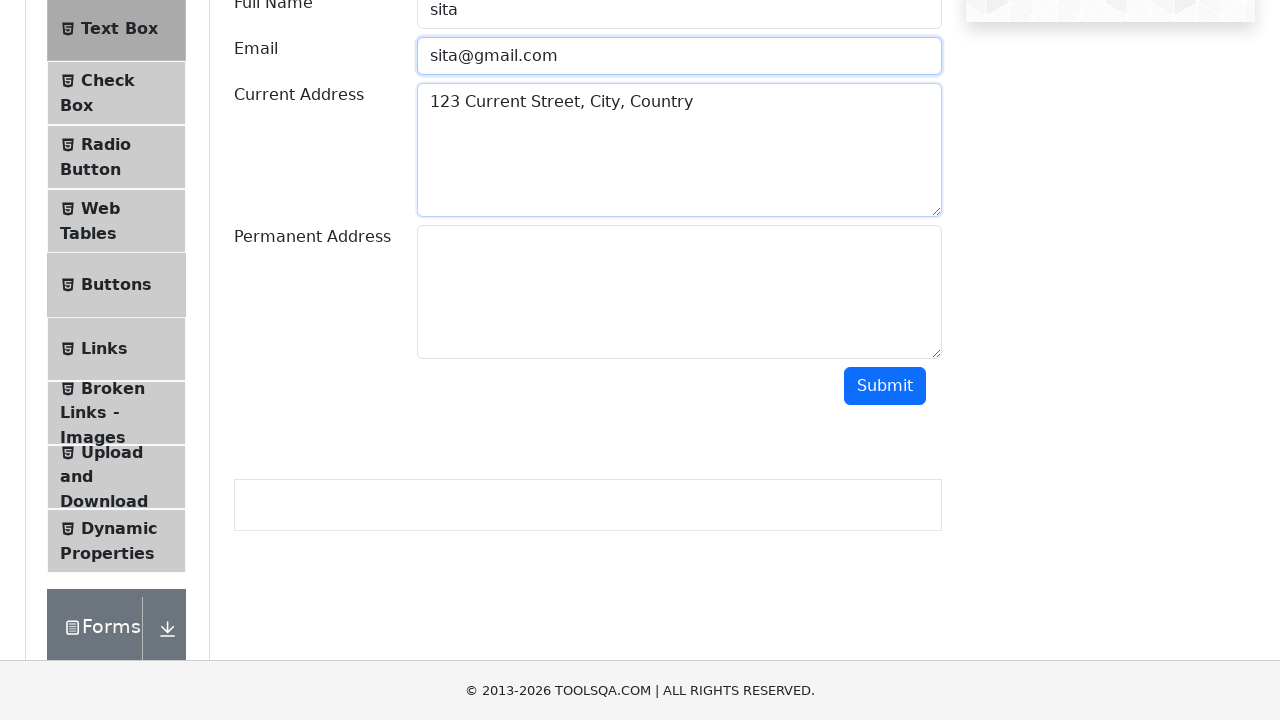

Filled in permanent address field on #permanentAddress
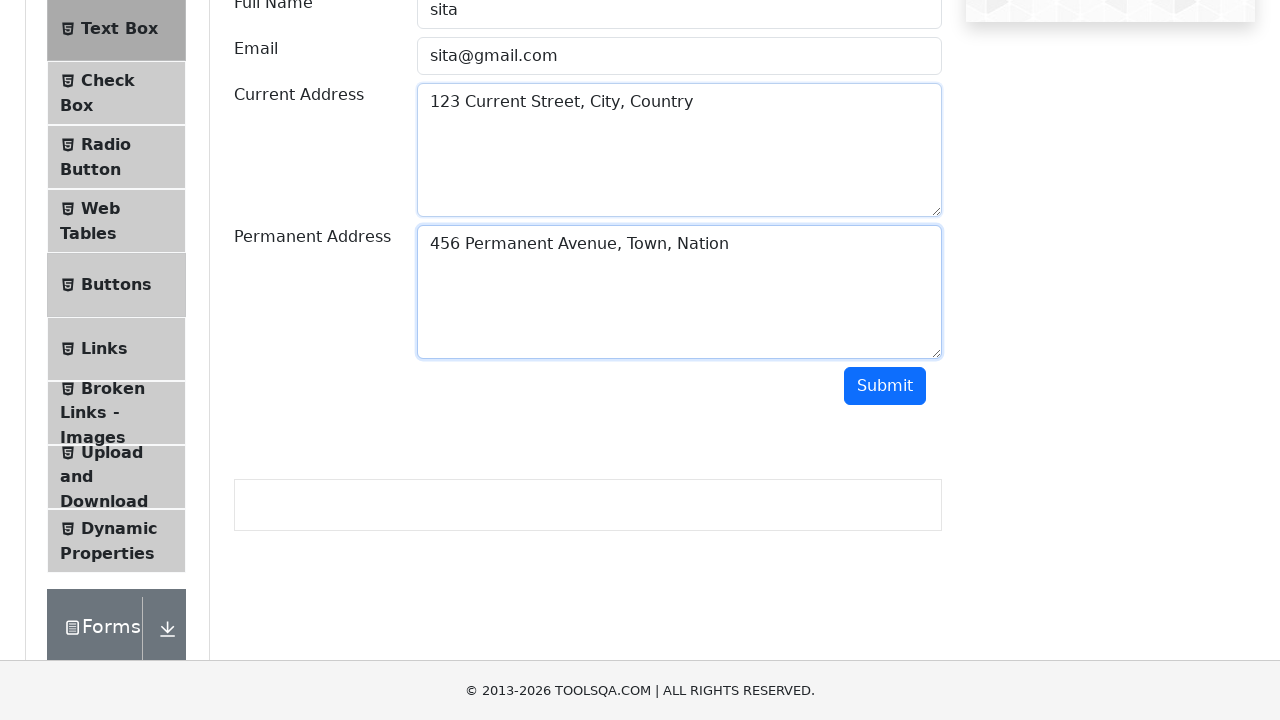

Clicked submit button to submit the form at (885, 386) on #submit
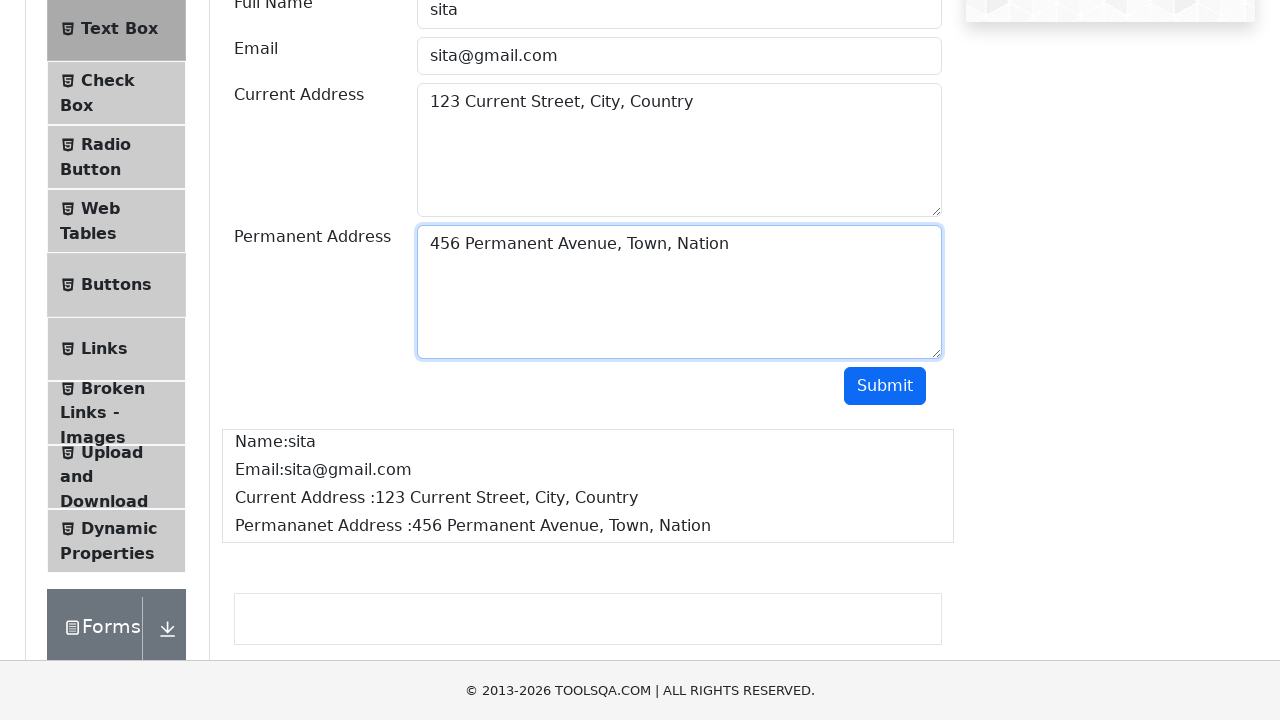

Output section appeared and form submission was verified
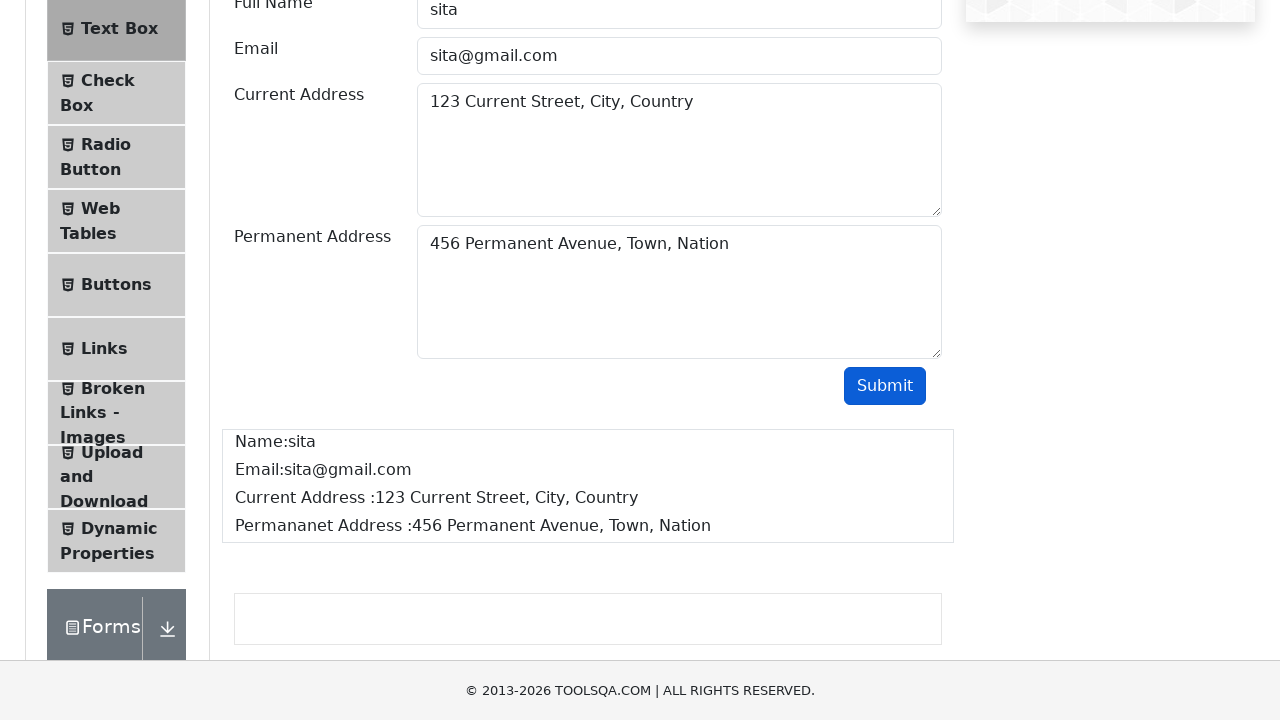

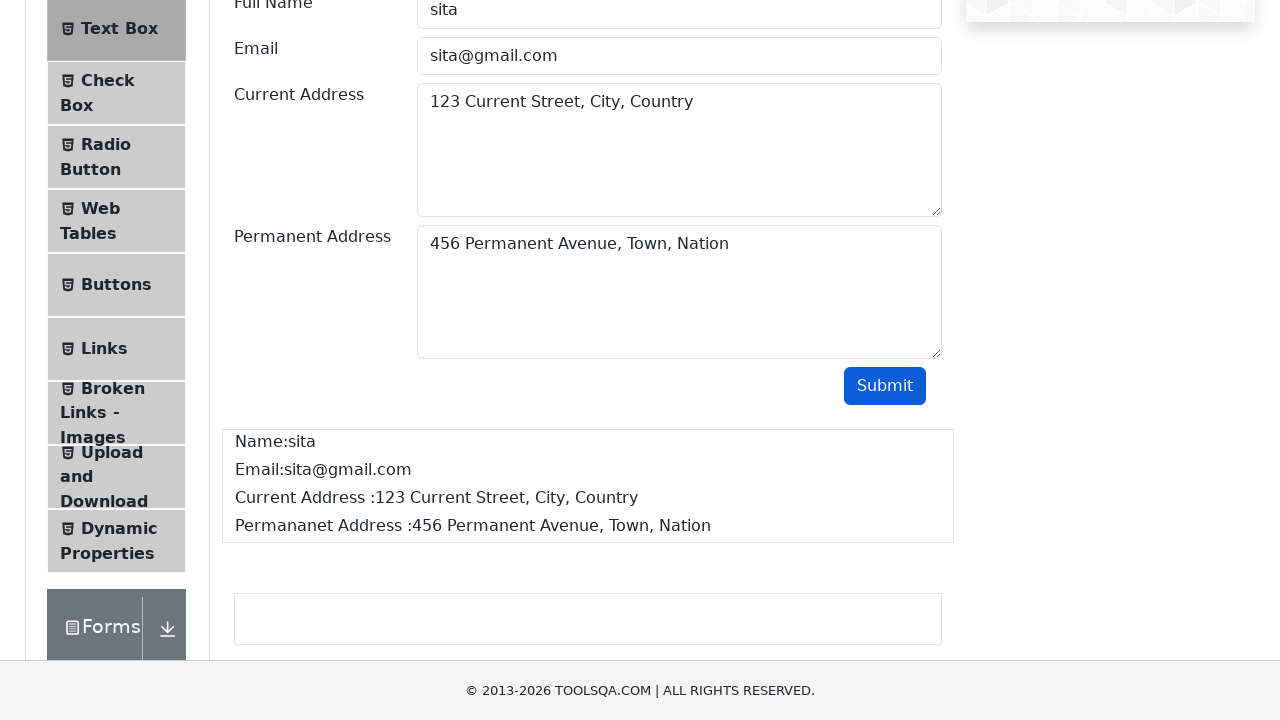